Tests dynamically loaded page elements by navigating to the Dynamic Loading example, clicking Start, and waiting for the hidden element to appear

Starting URL: https://the-internet.herokuapp.com/

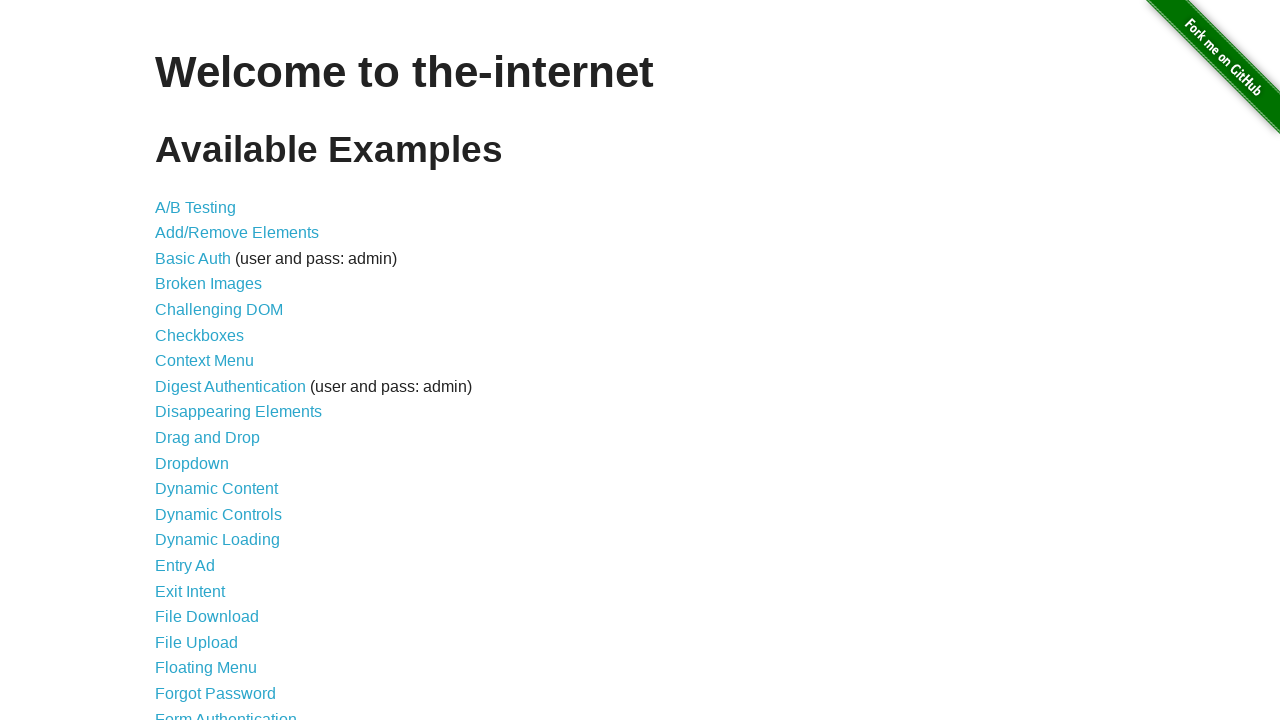

Waited for welcome title (h1) to load on the-internet.herokuapp.com homepage
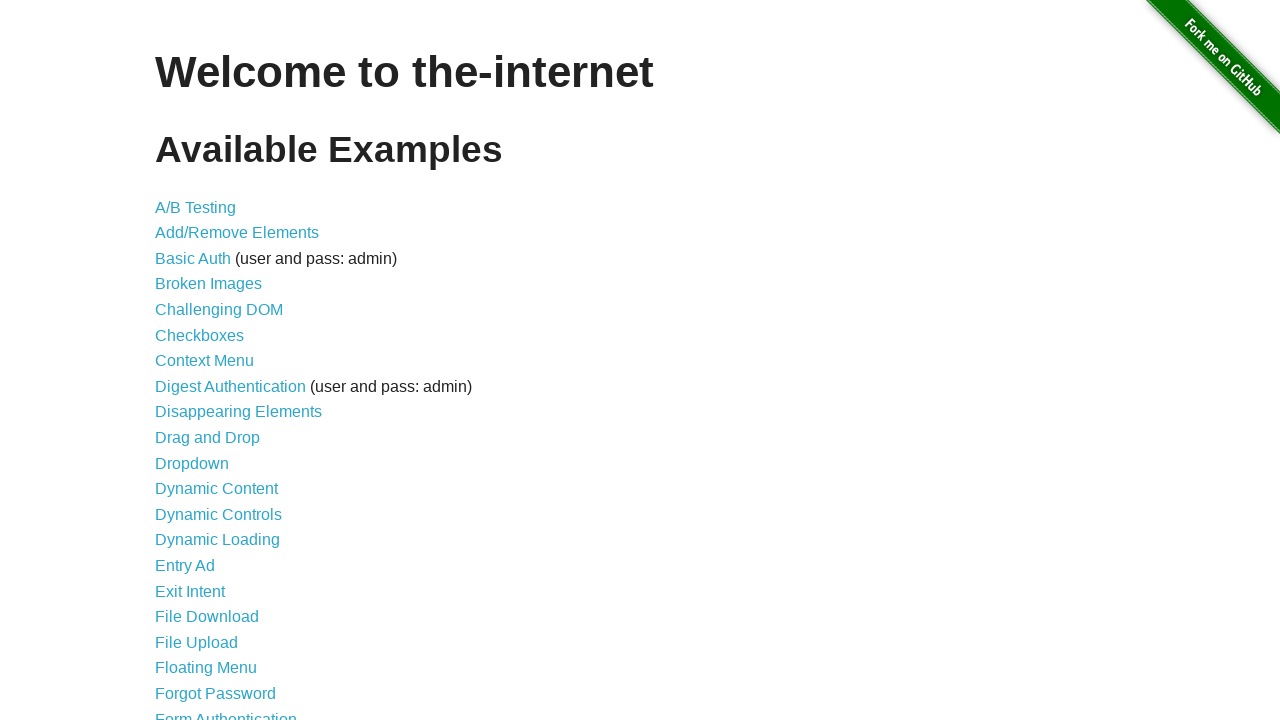

Clicked on Dynamic Loading link at (218, 540) on internal:role=link[name="Dynamic Loading"i]
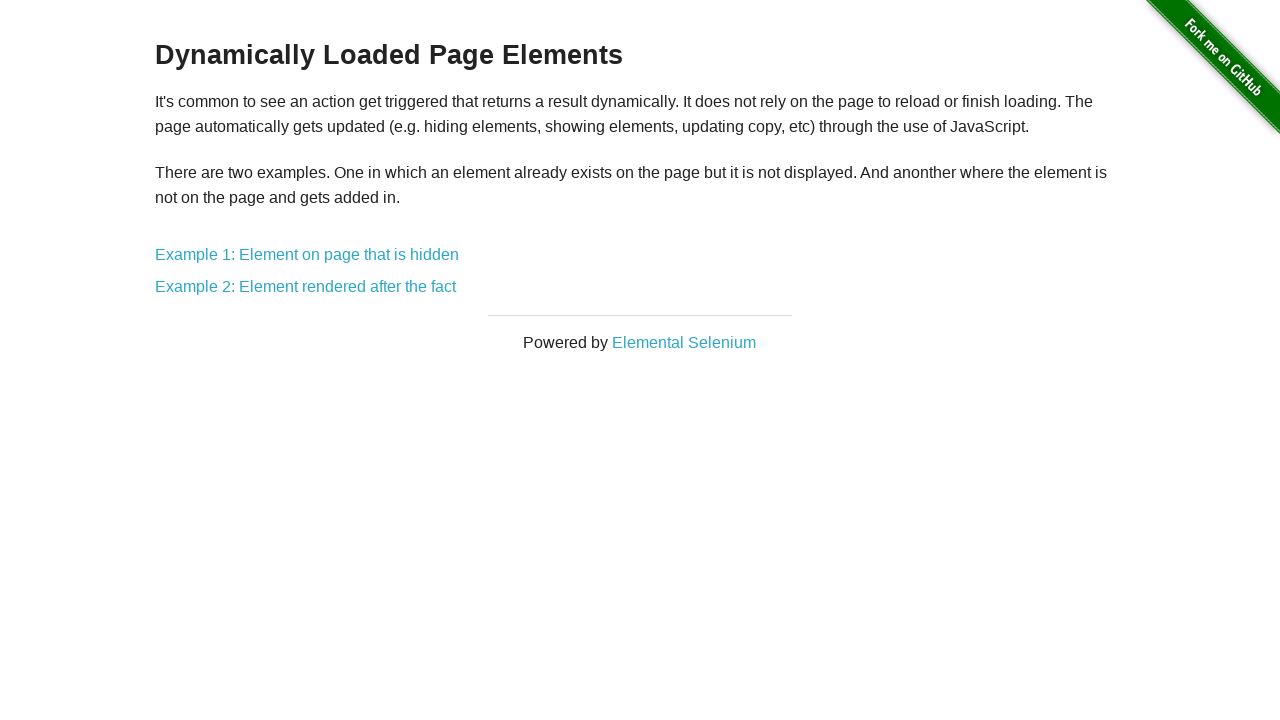

Dynamic Loading page loaded, h3 element visible
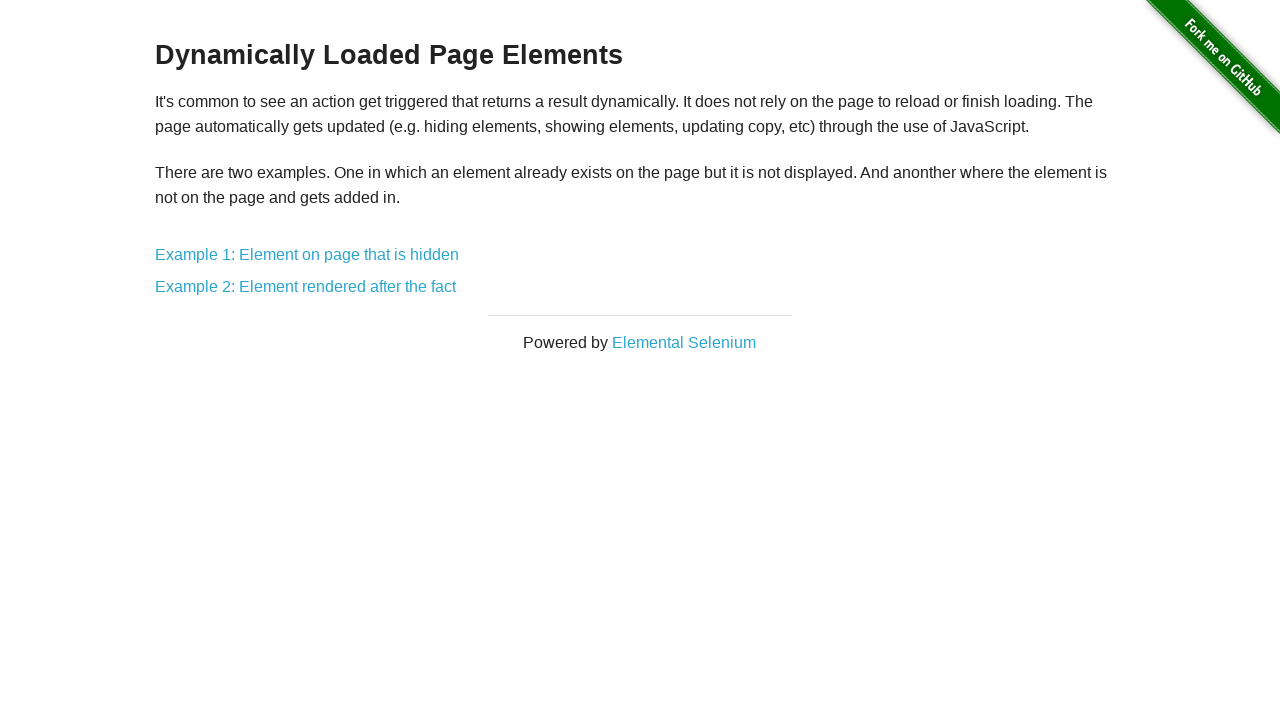

Clicked on Example 1: Element on page link at (307, 255) on internal:role=link[name="Example 1: Element on page"i]
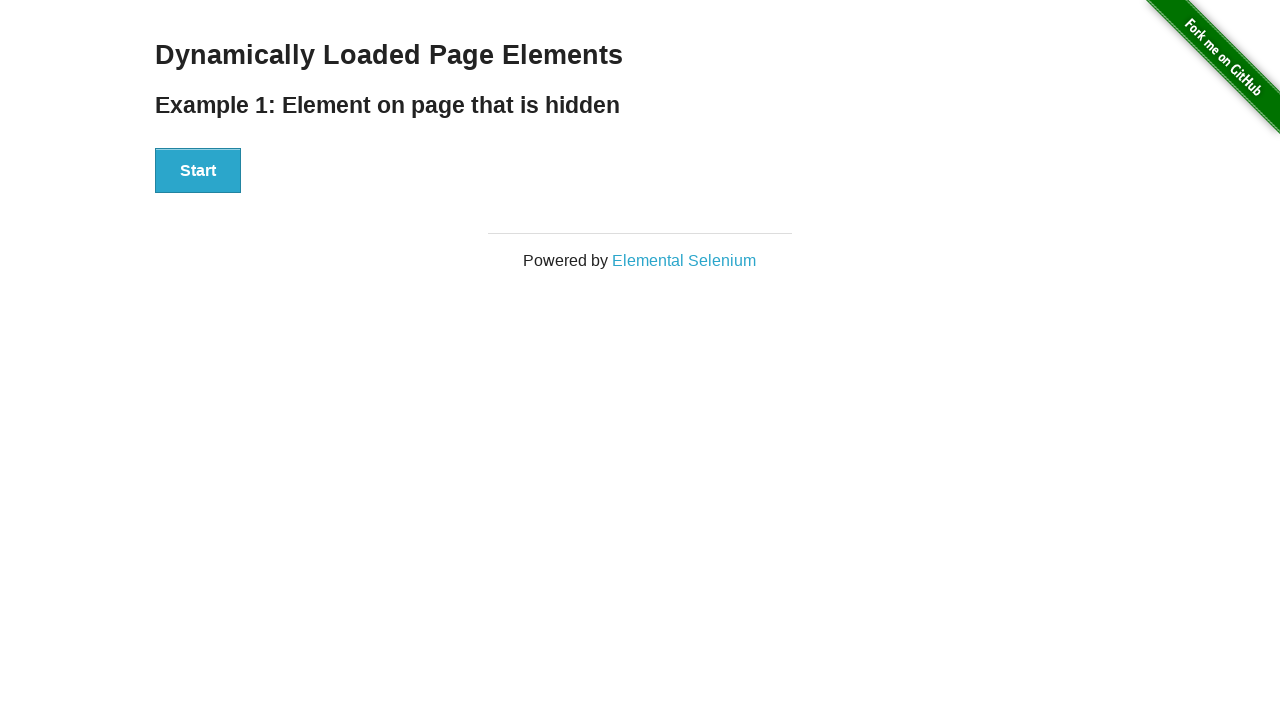

Example 1 page loaded, content element visible
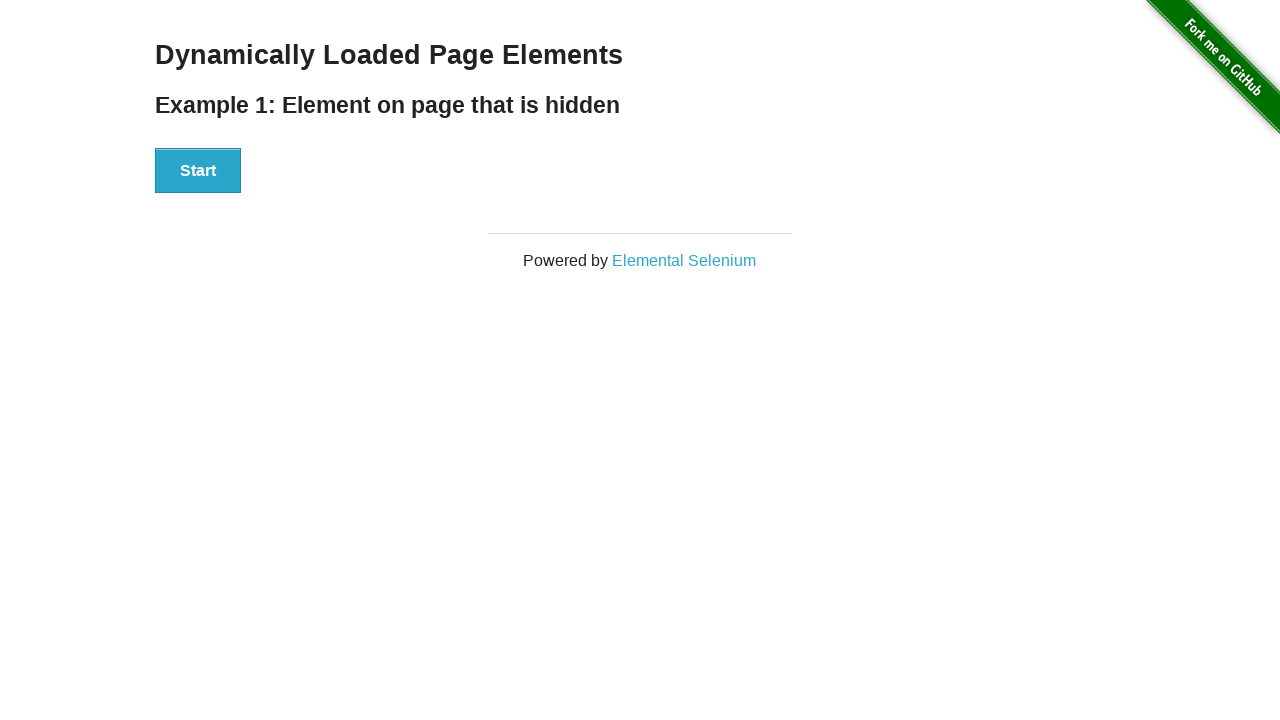

Clicked Start button to initiate dynamic loading at (198, 171) on internal:role=button[name="Start"i]
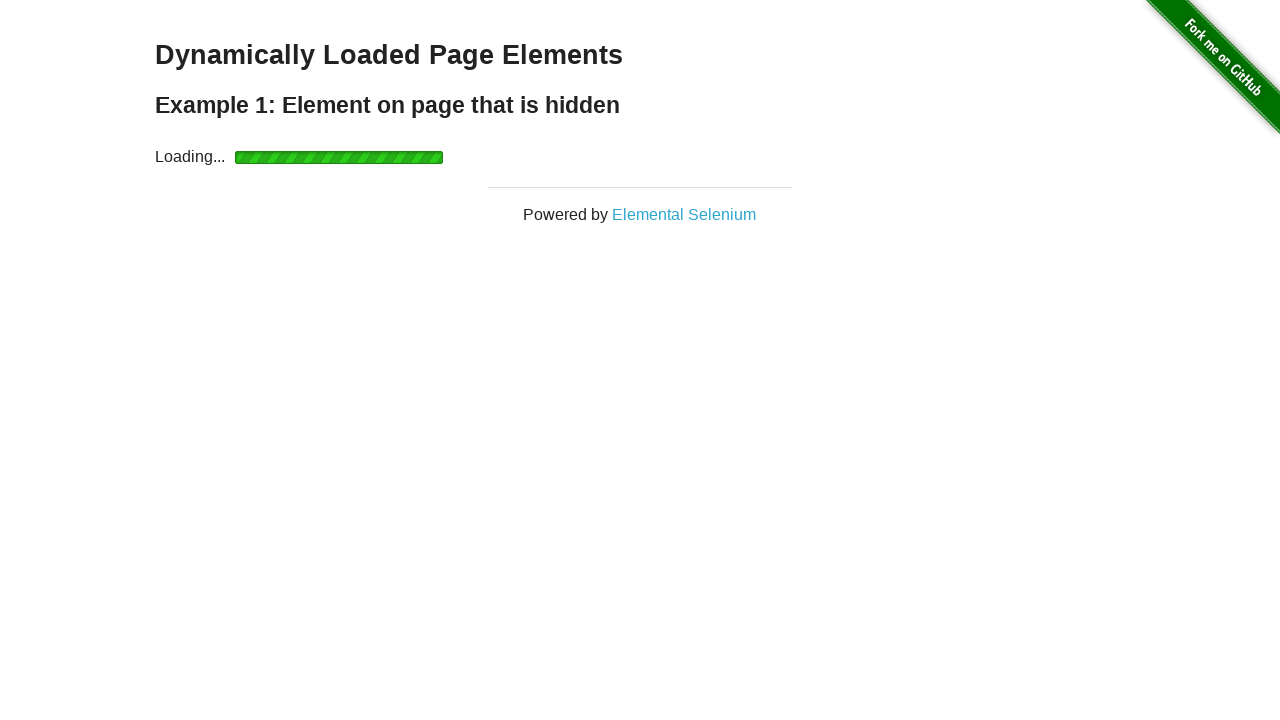

Loading element appeared
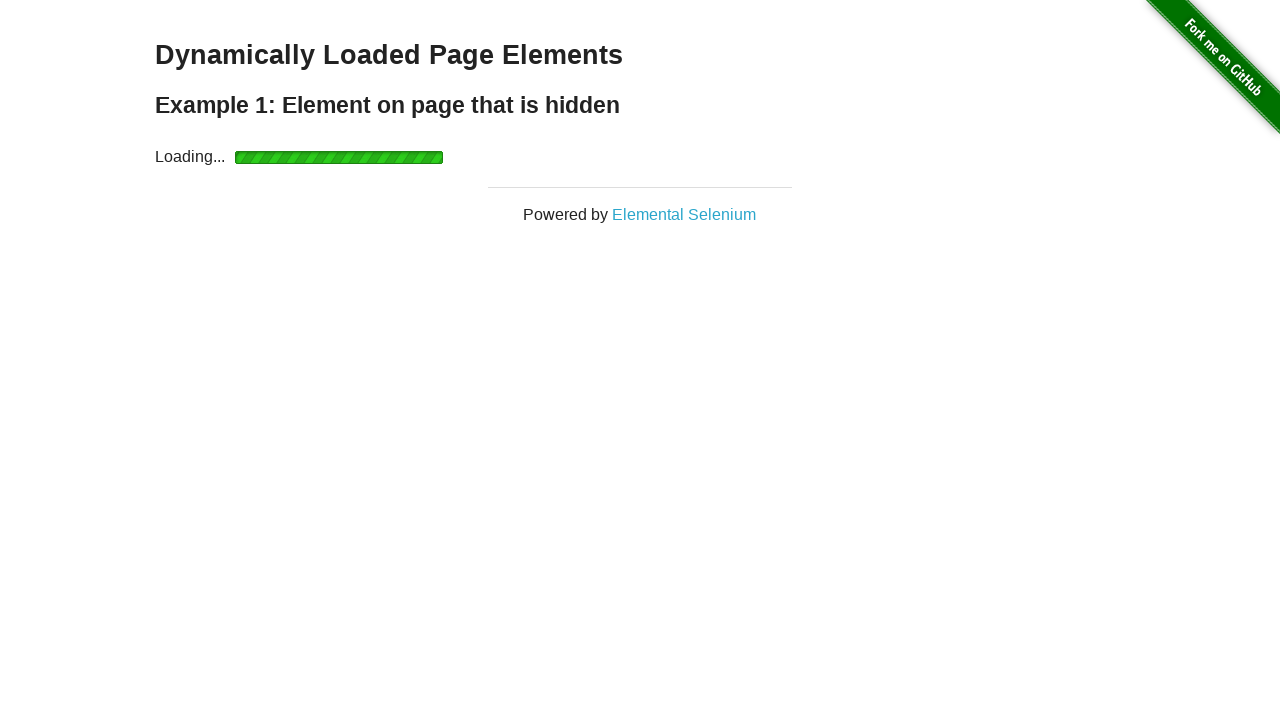

Loading element disappeared
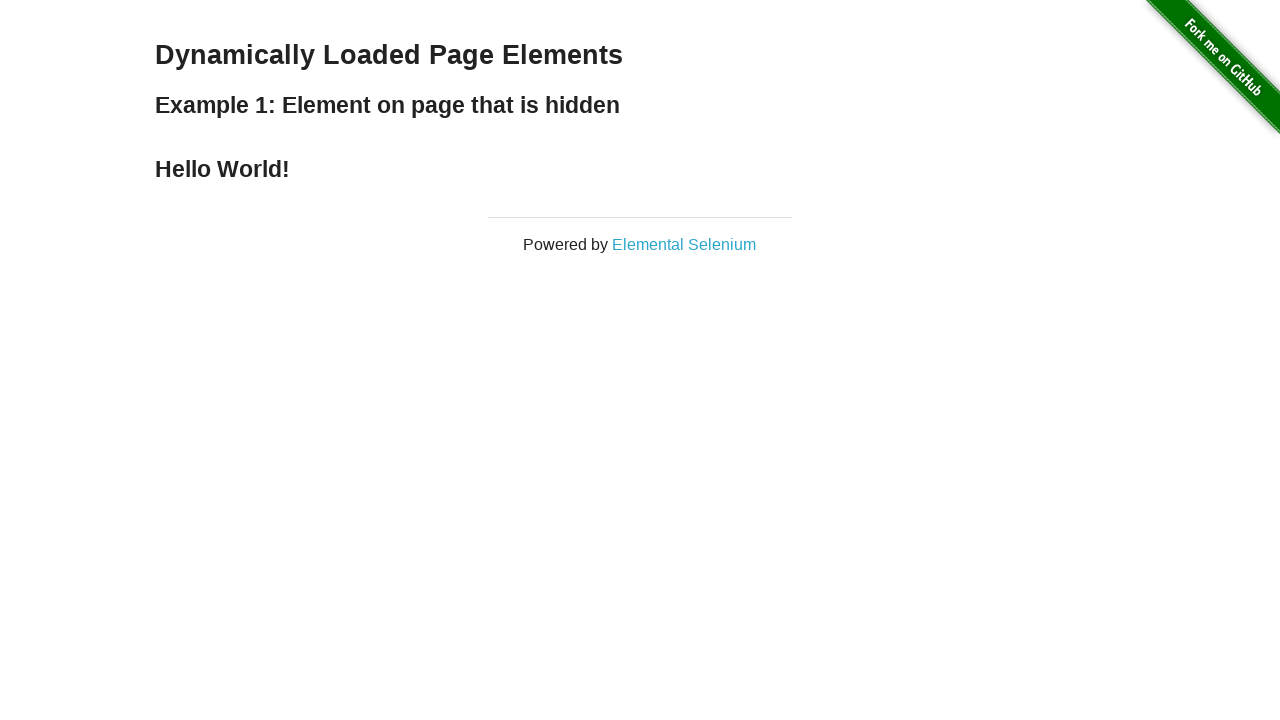

Dynamically loaded finish element is now visible
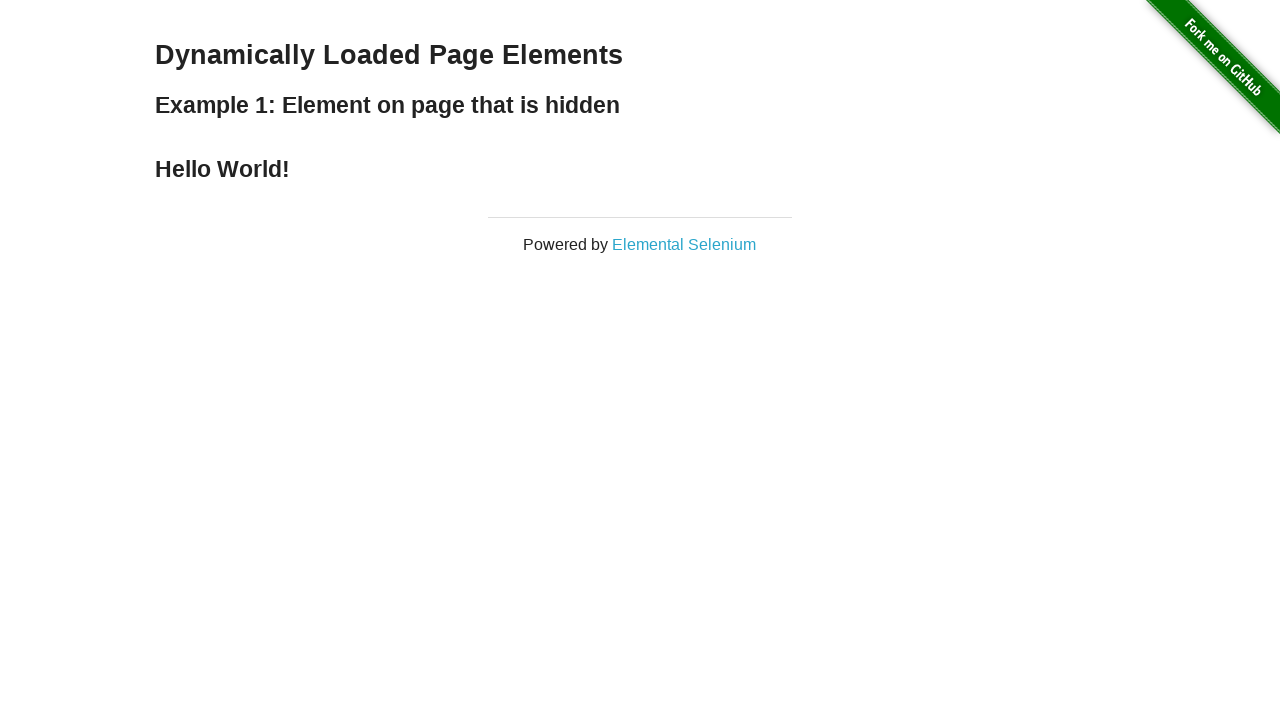

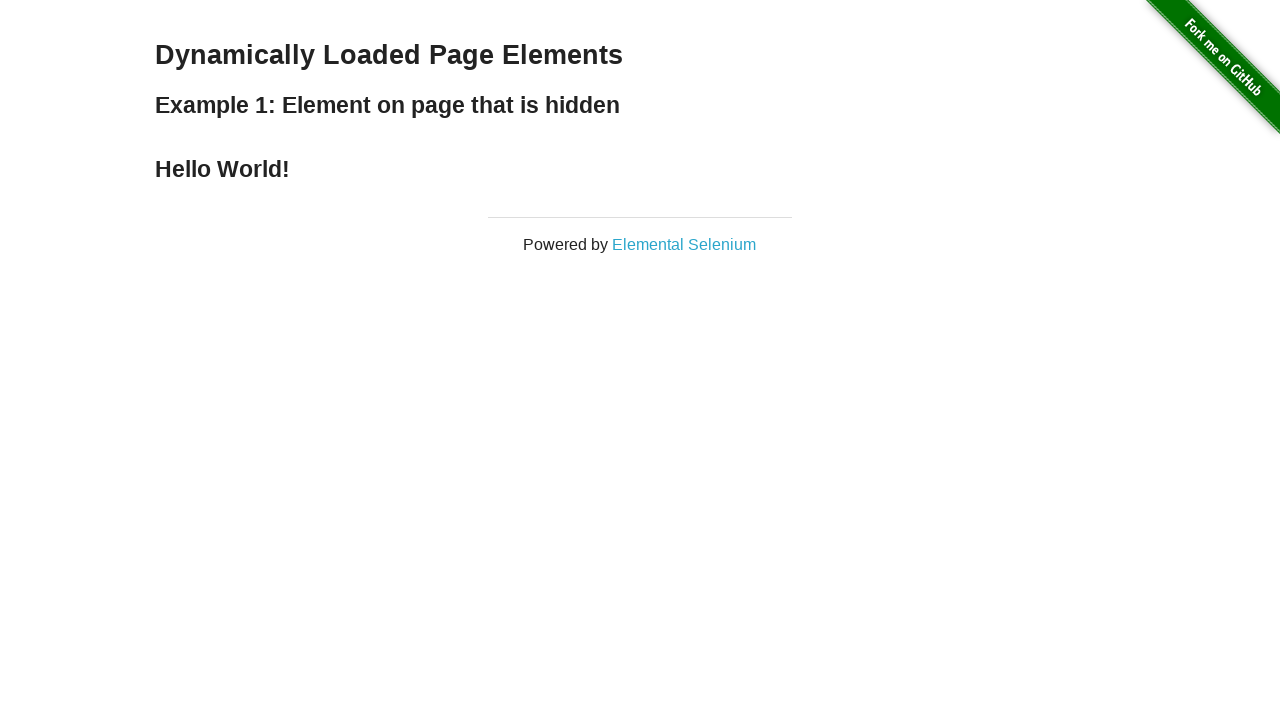